Tests payment validation by attempting to pay without entering billing name, verifying the error message is displayed.

Starting URL: https://shopdemo.e-junkie.com/

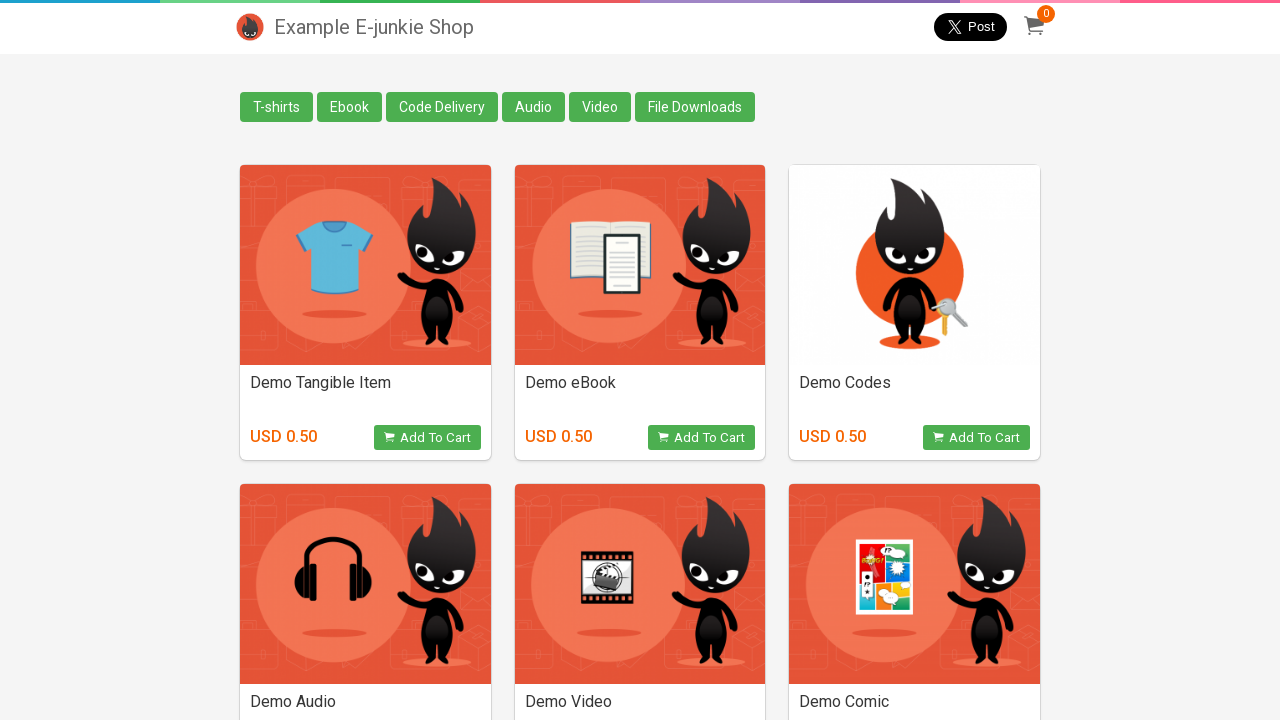

Clicked View Product button for second product at (702, 438) on (//button[@class='view_product'])[2]
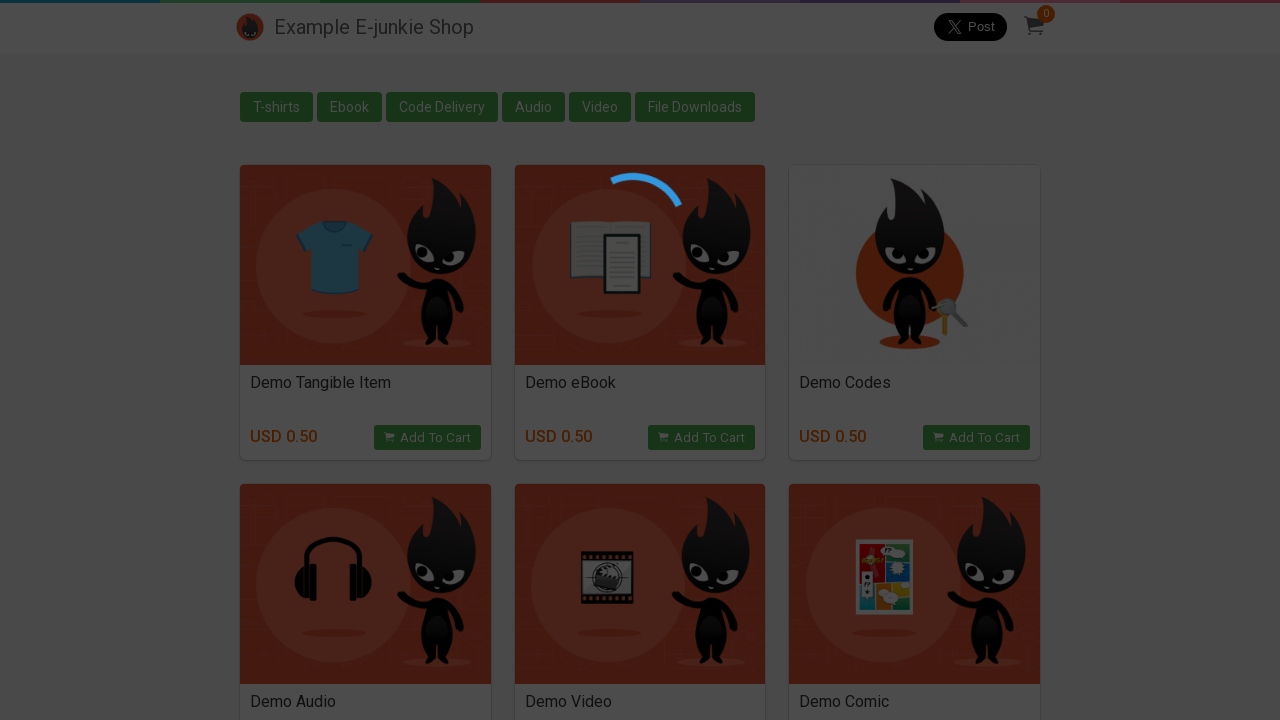

Checkout iframe loaded
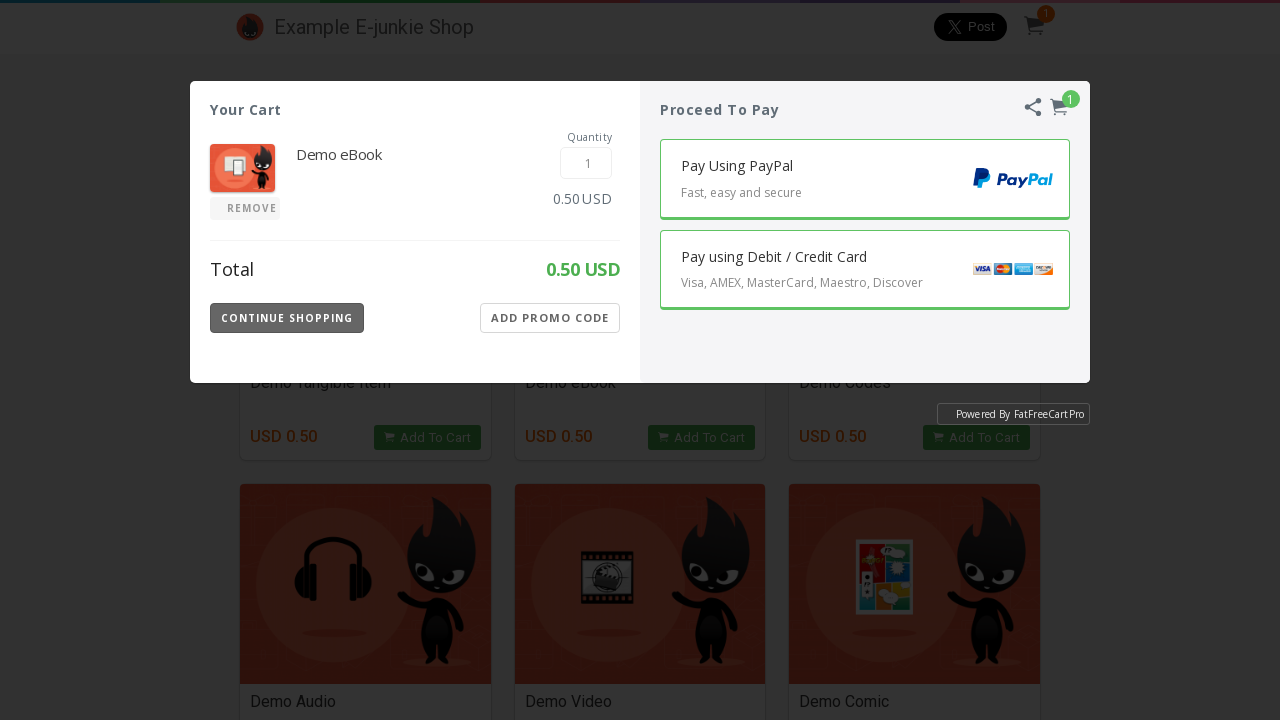

Located checkout iframe
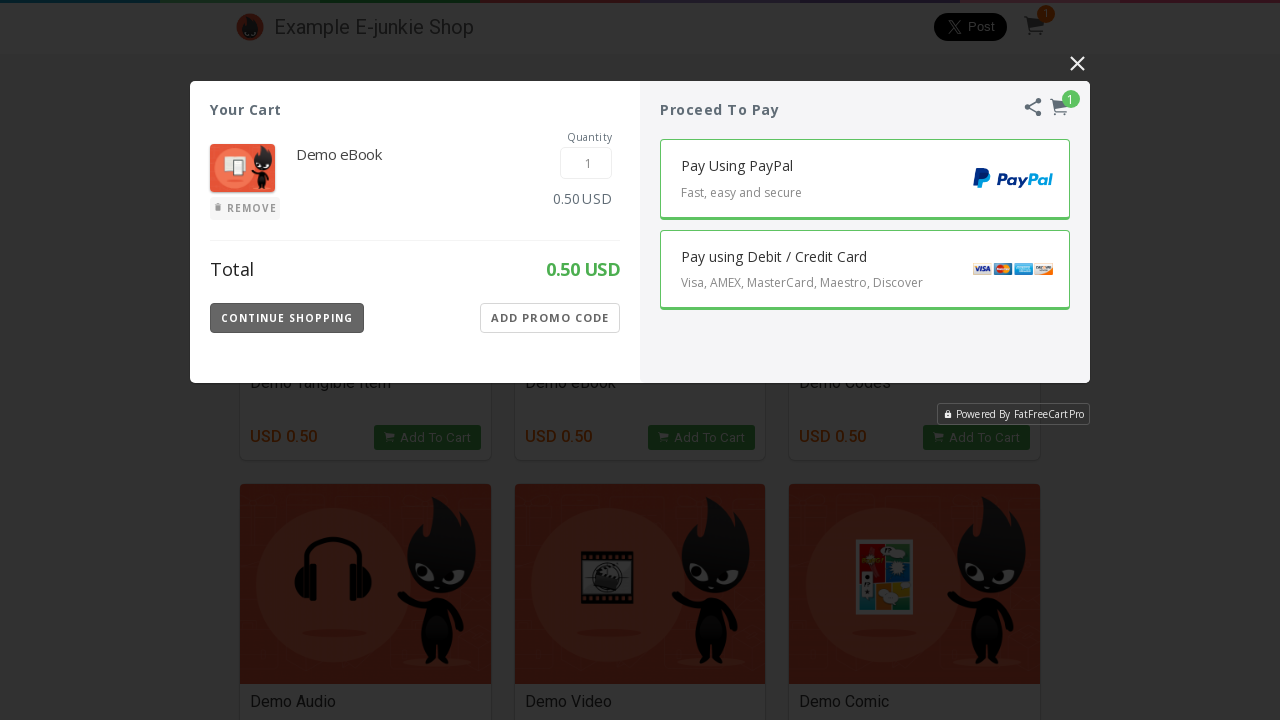

Pay using Card button is visible
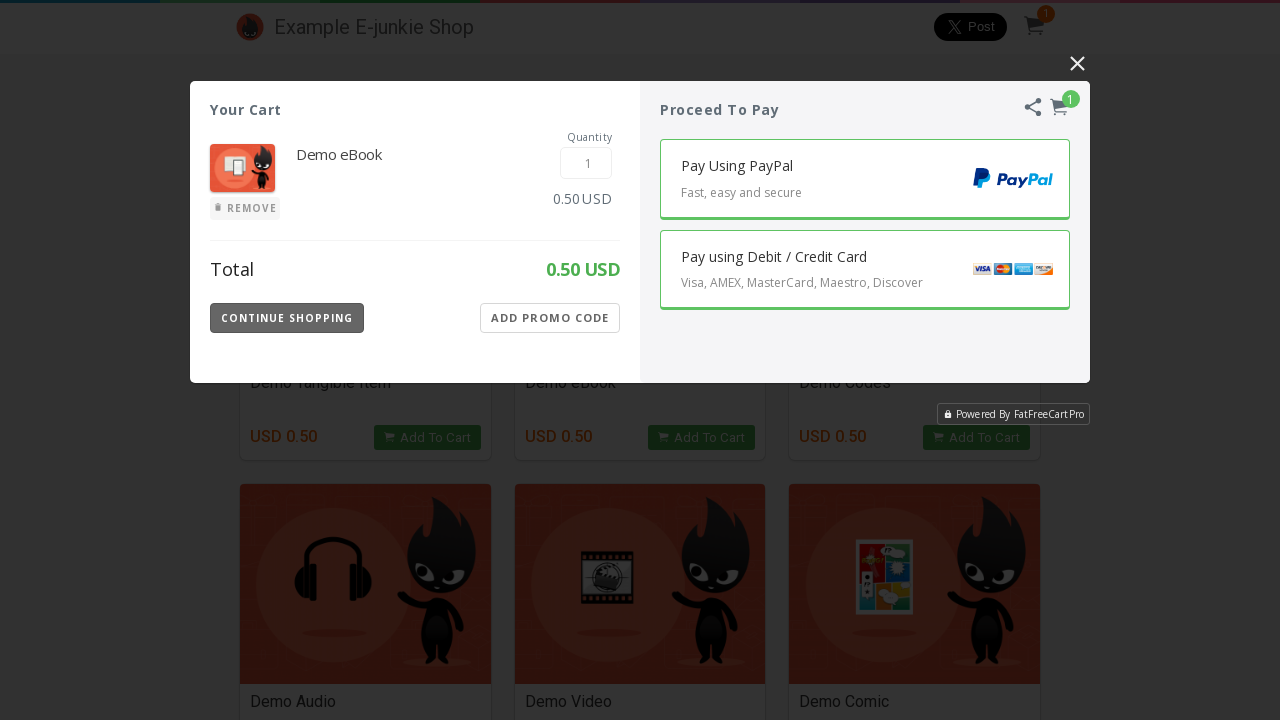

Clicked Pay using Card button at (865, 270) on iframe.EJIframeV3.EJOverlayV3 >> internal:control=enter-frame >> button.Payment-
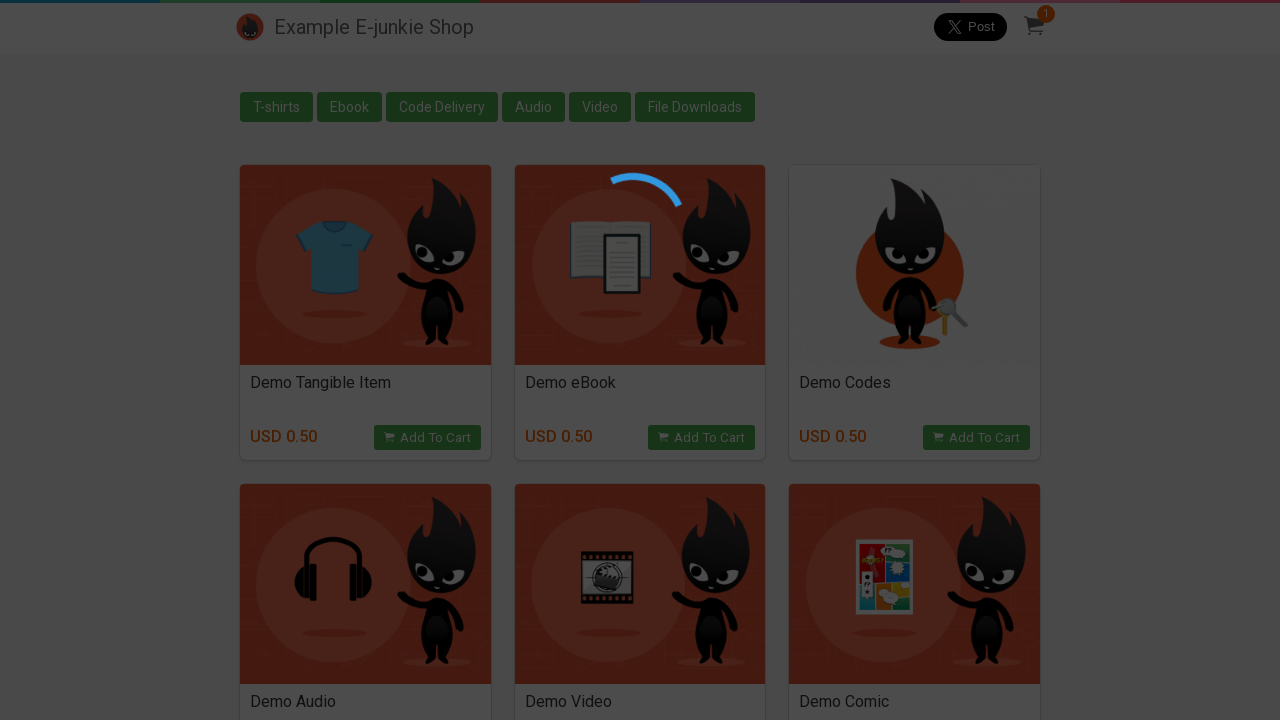

Pay button is visible
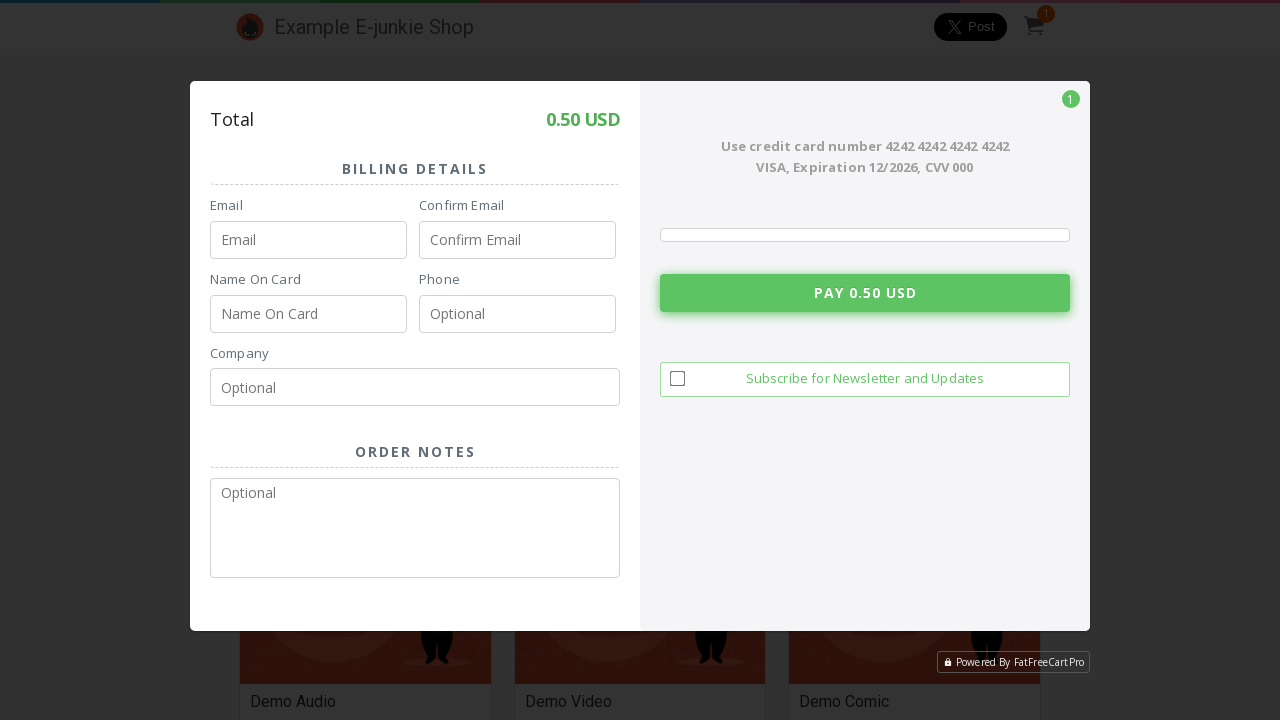

Clicked Pay button without entering billing information at (865, 293) on iframe.EJIframeV3.EJOverlayV3 >> internal:control=enter-frame >> button.Pay-Butt
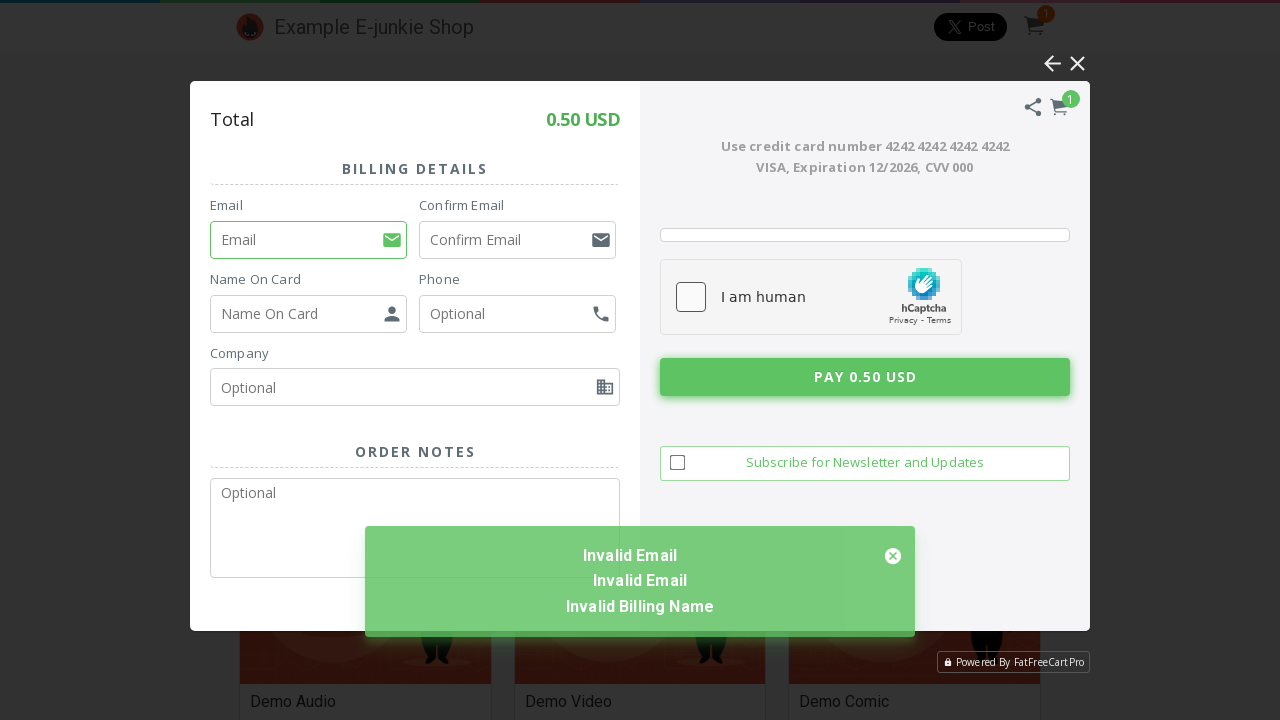

Verified 'Invalid Billing Name' error message is displayed
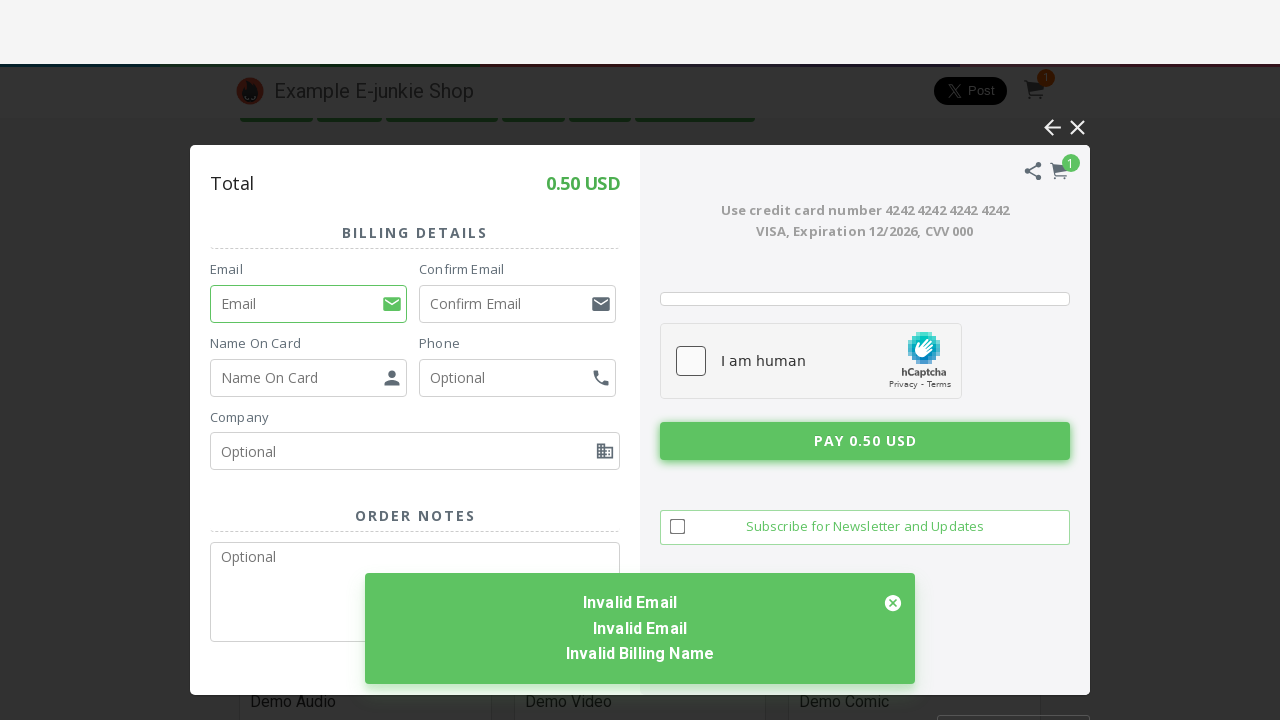

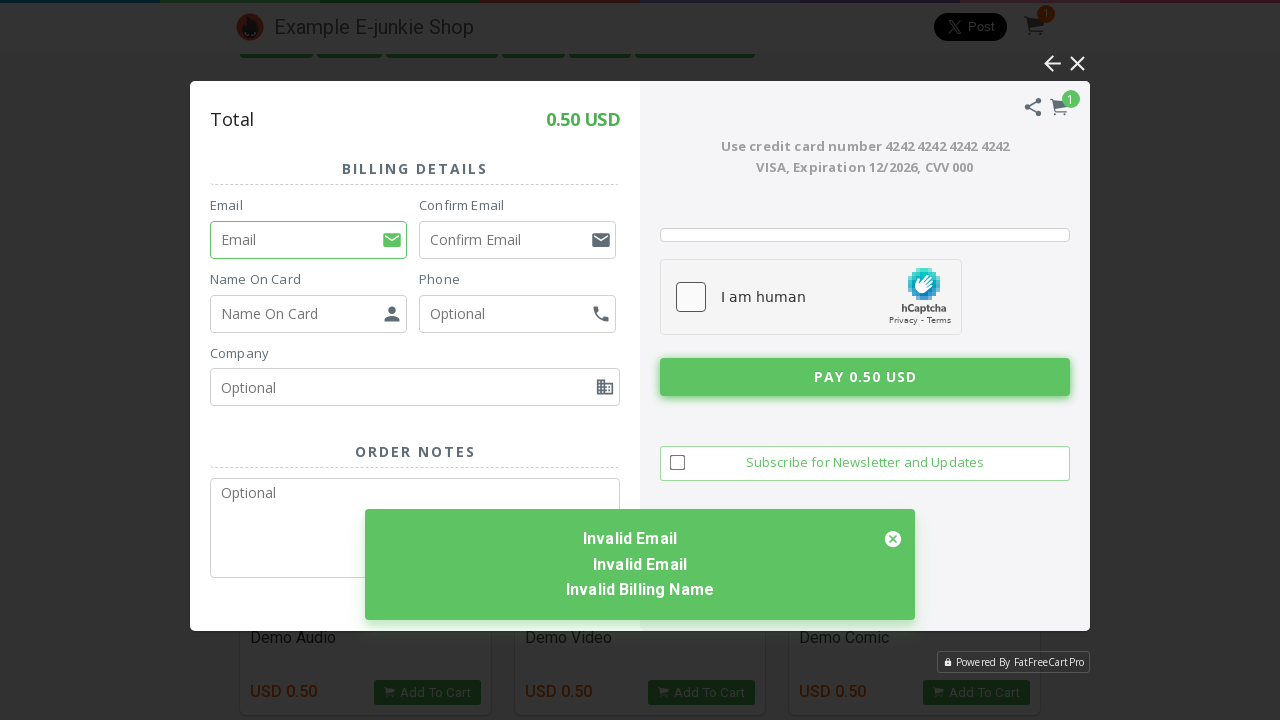